Tests the DemoQA practice form by navigating to the Forms section, clicking on Practice Form, and filling out personal information fields including first name, last name, email, mobile number, and selecting gender.

Starting URL: https://demoqa.com/

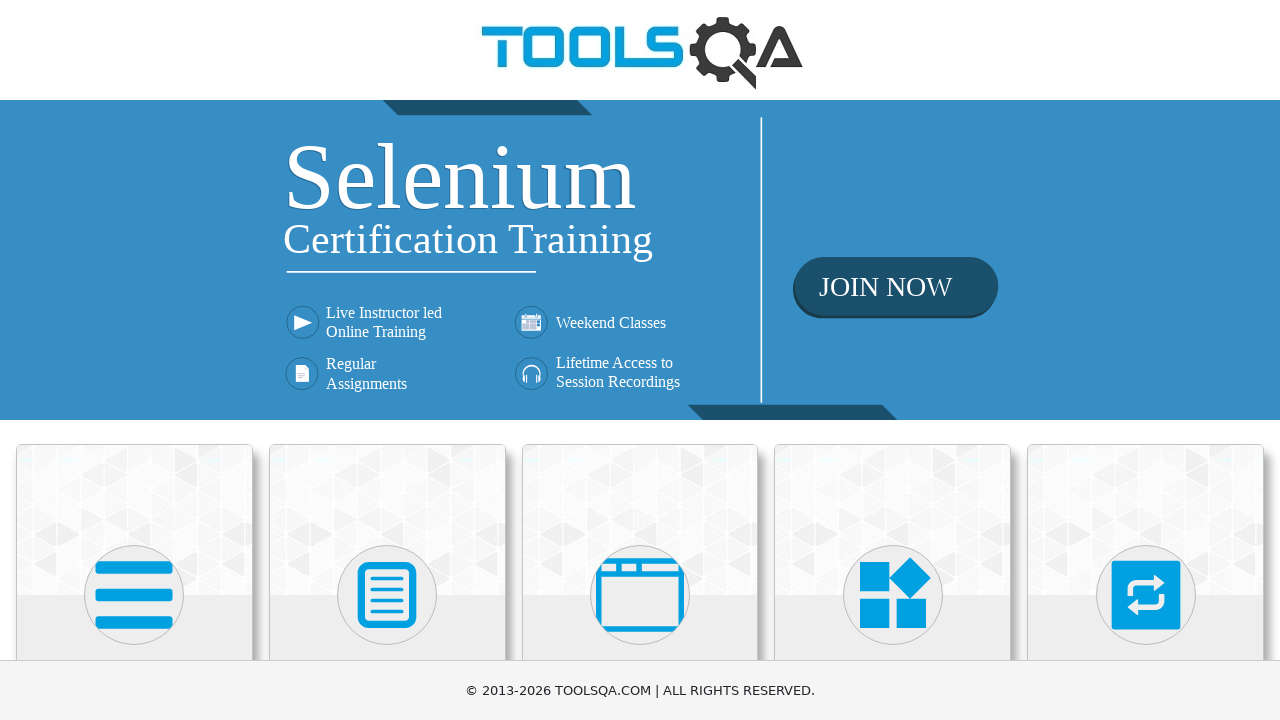

Scrolled down 400px to view Forms card
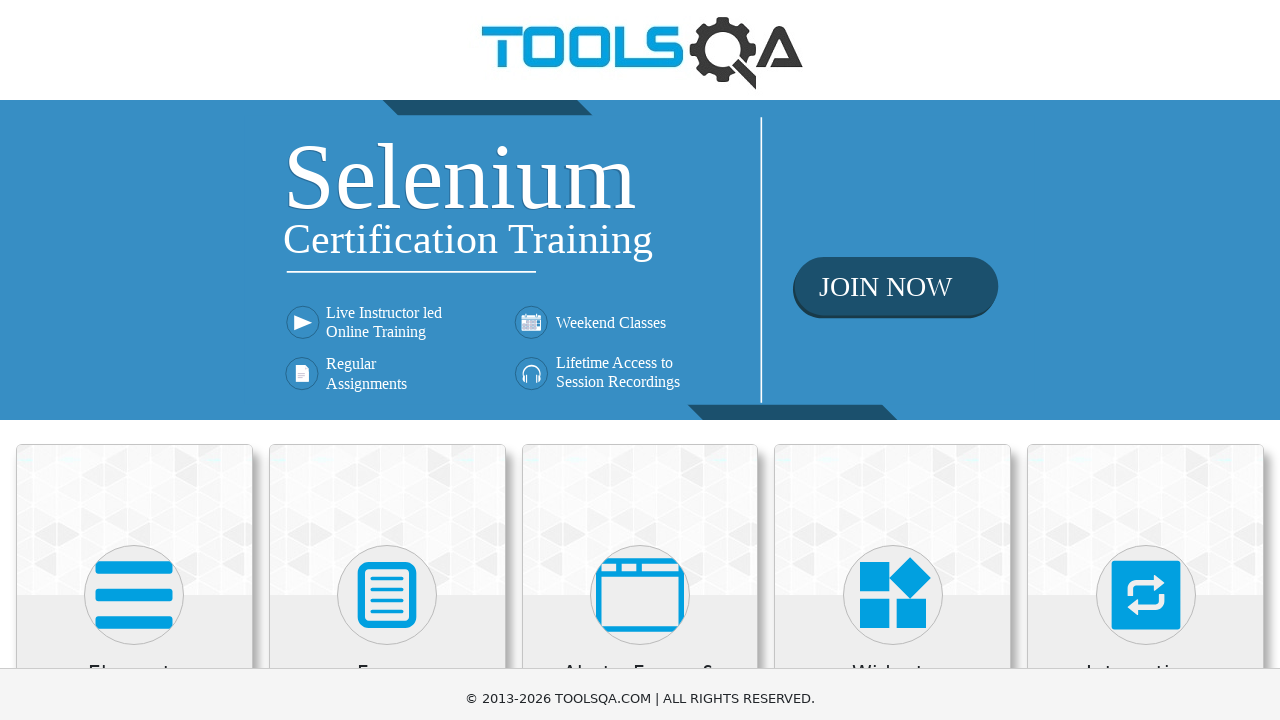

Clicked on Forms section at (387, 273) on xpath=//h5[text()='Forms']
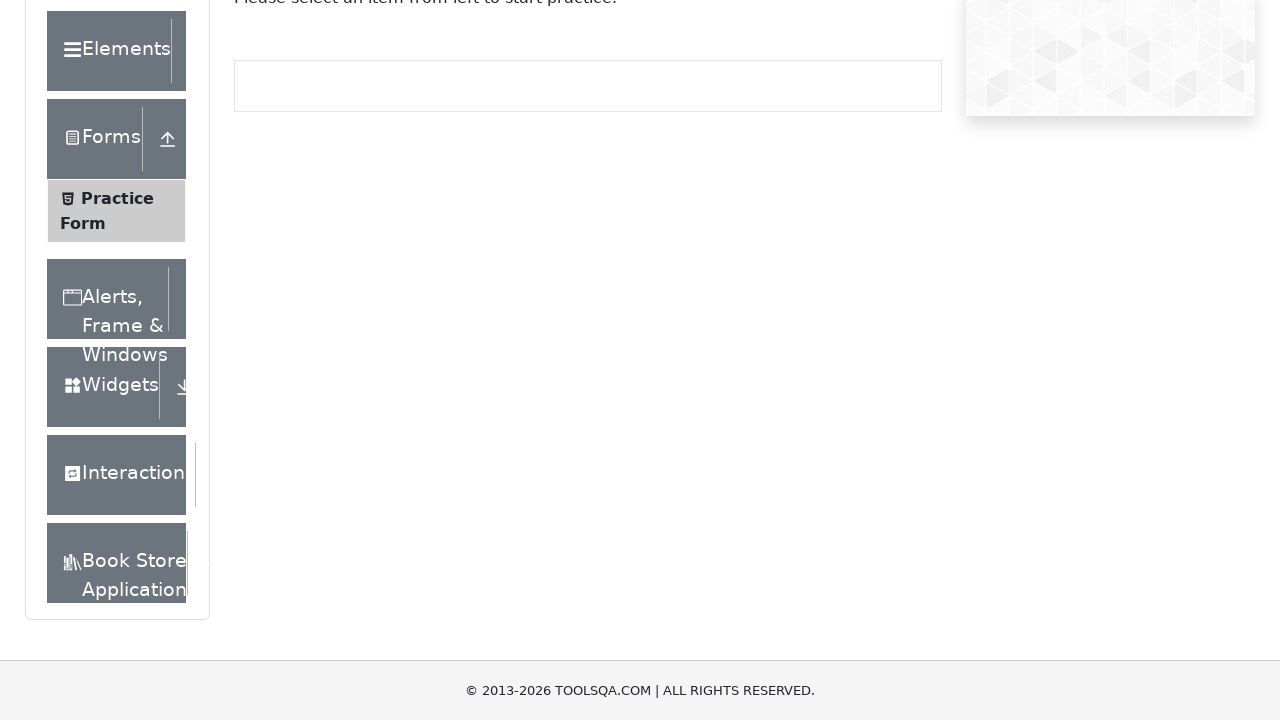

Clicked on Practice Form link at (117, 198) on xpath=//span[text()='Practice Form']
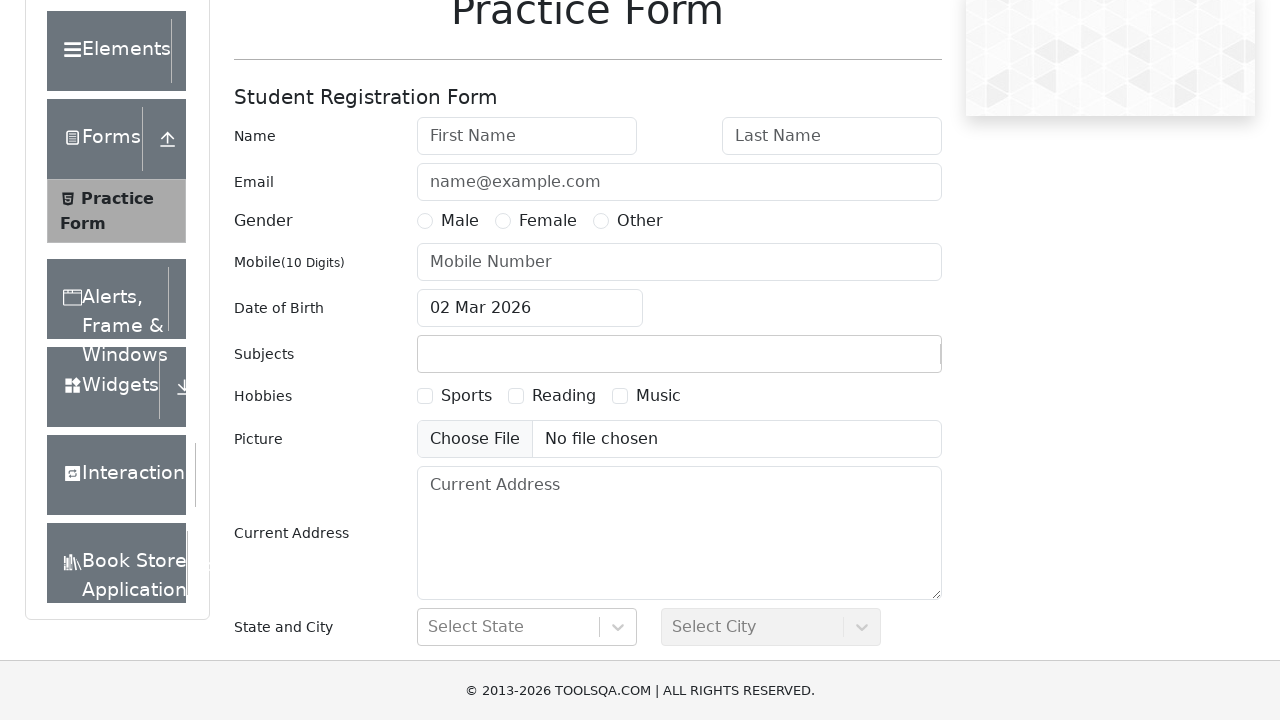

Filled first name field with 'Pam' on #firstName
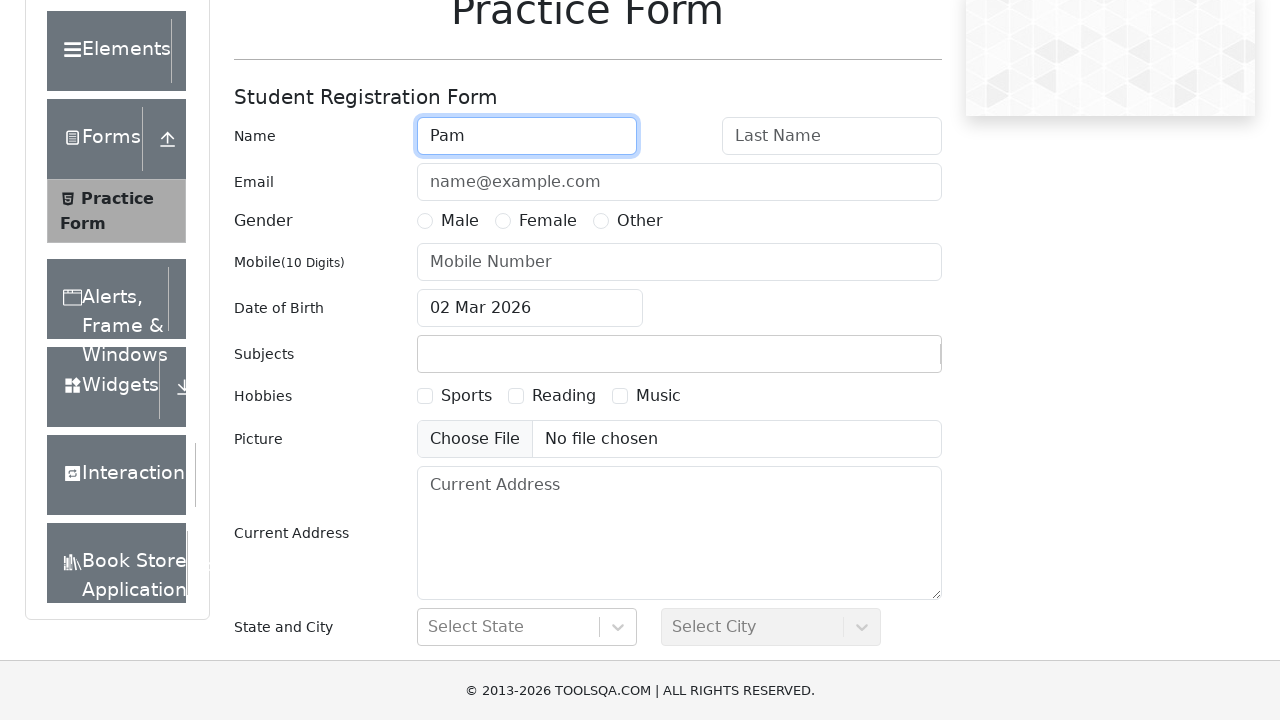

Filled last name field with 'Beesly' on #lastName
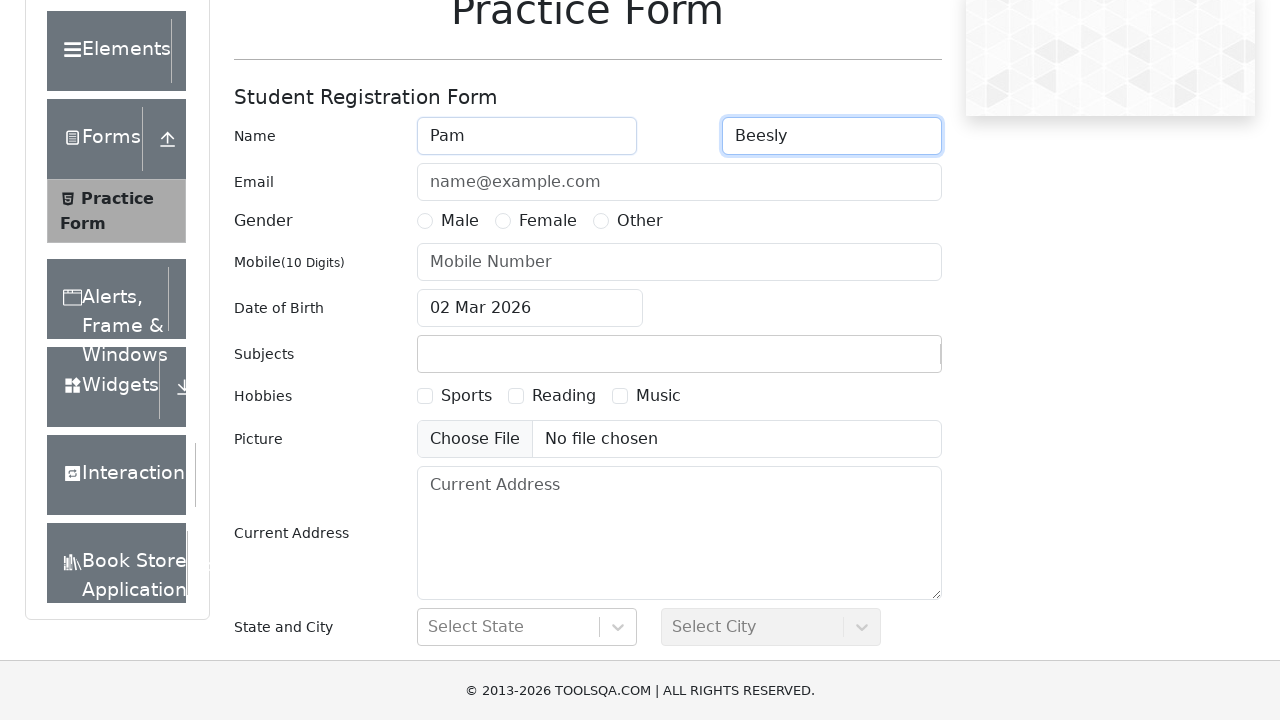

Filled email field with 'pam.beesly@gmail.com' on #userEmail
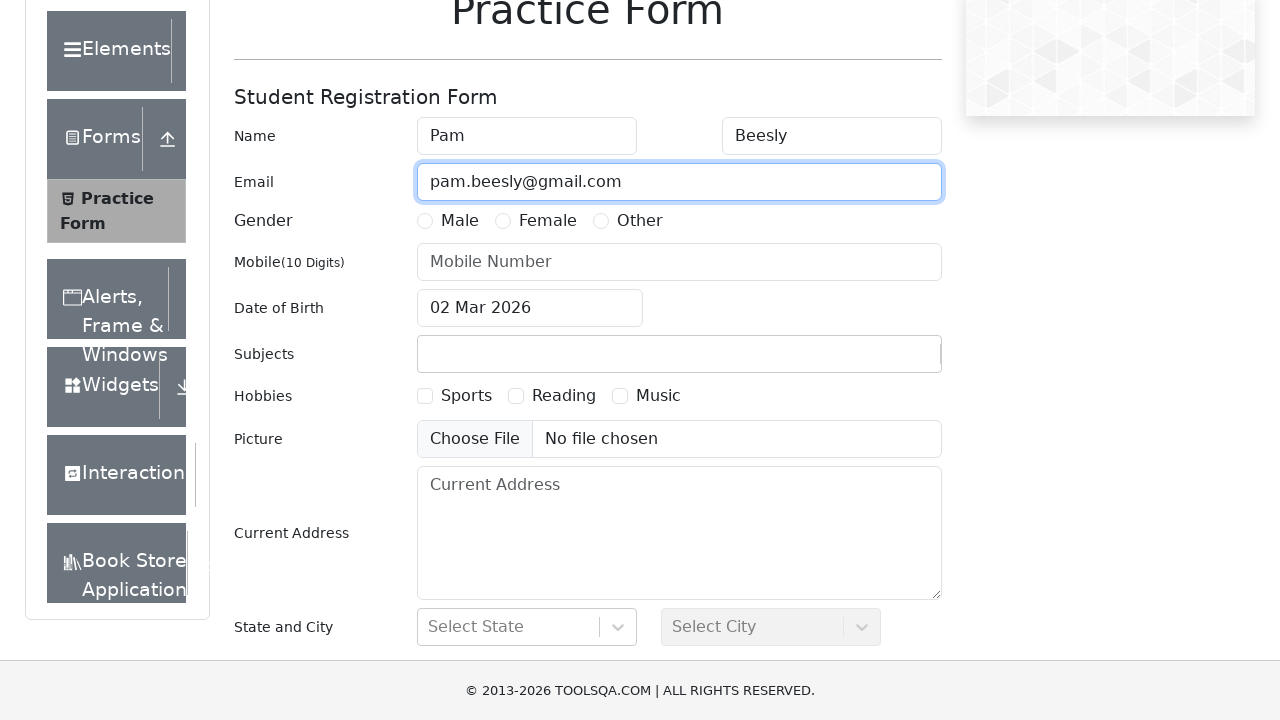

Filled mobile number field with '0714558796' on input[placeholder='Mobile Number']
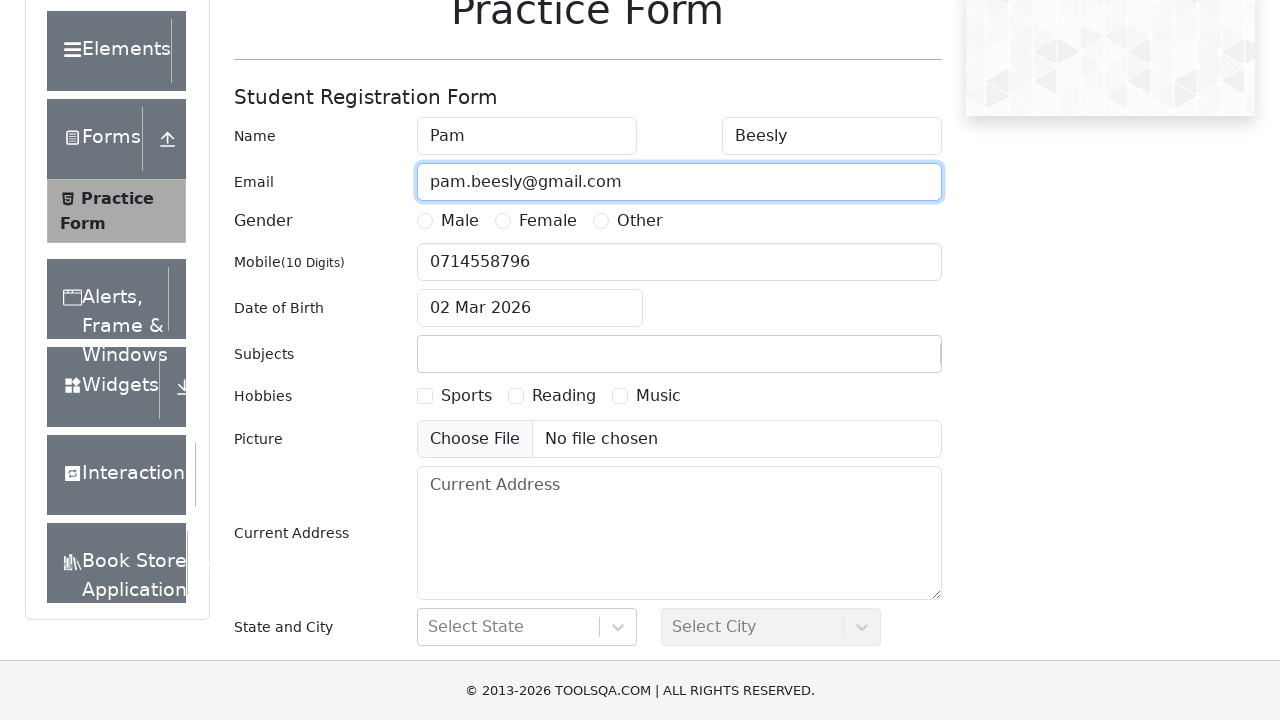

Selected Female gender radio button at (548, 221) on xpath=//label[@for='gender-radio-2']
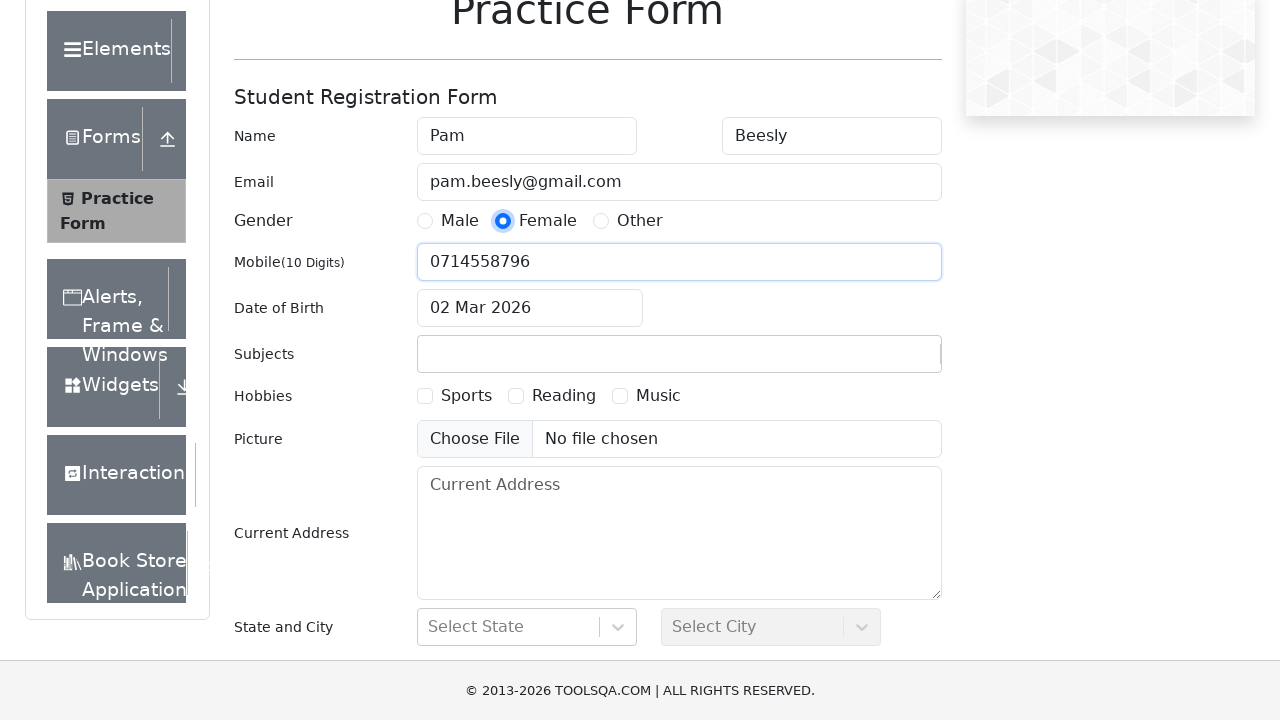

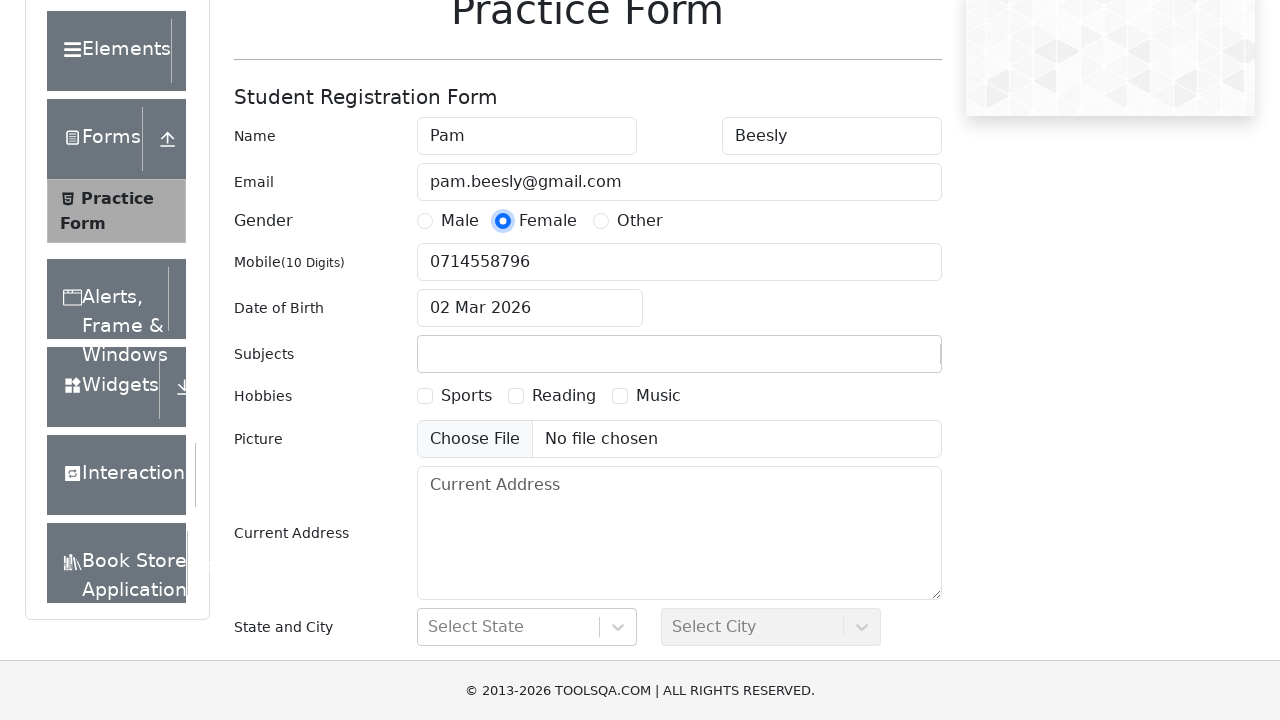